Tests clicking on a Selenium Ruby product link from the automation practice site

Starting URL: https://practice.automationtesting.in/

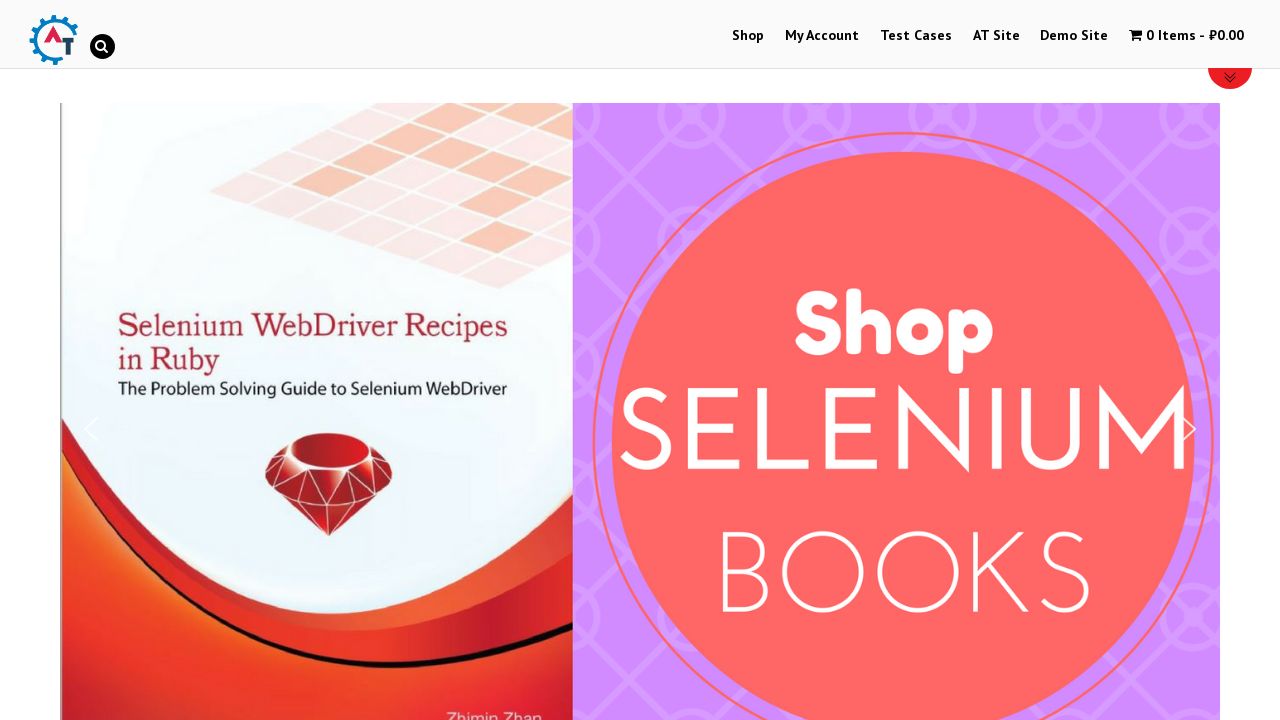

Navigated to automation practice site
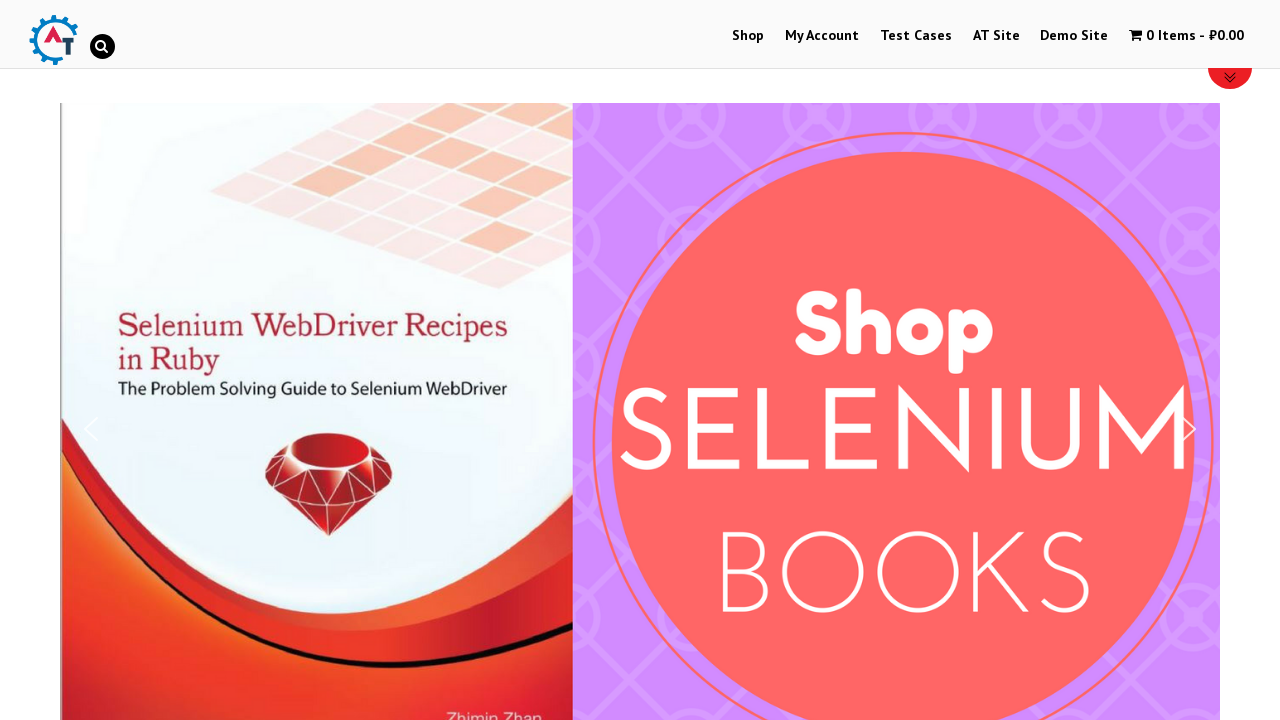

Clicked on Selenium Ruby product link at (640, 360) on .sub_row_1-0-2:has-text('Selenium Ruby')
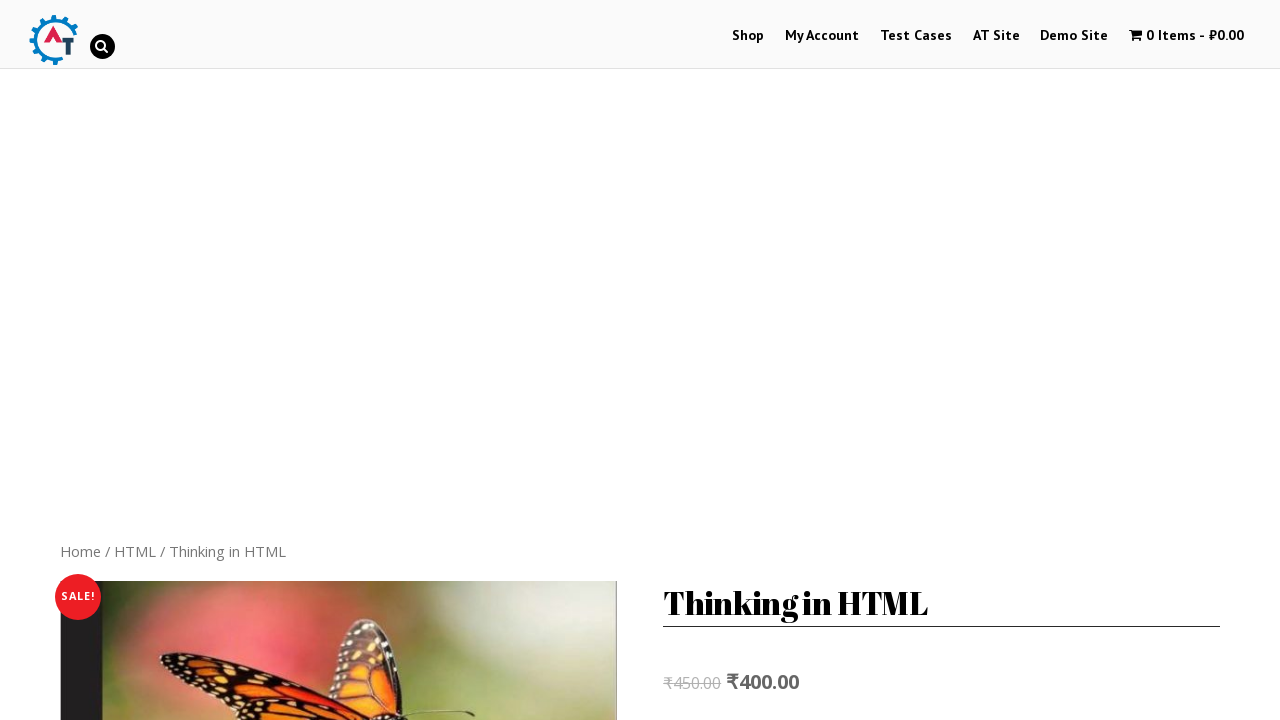

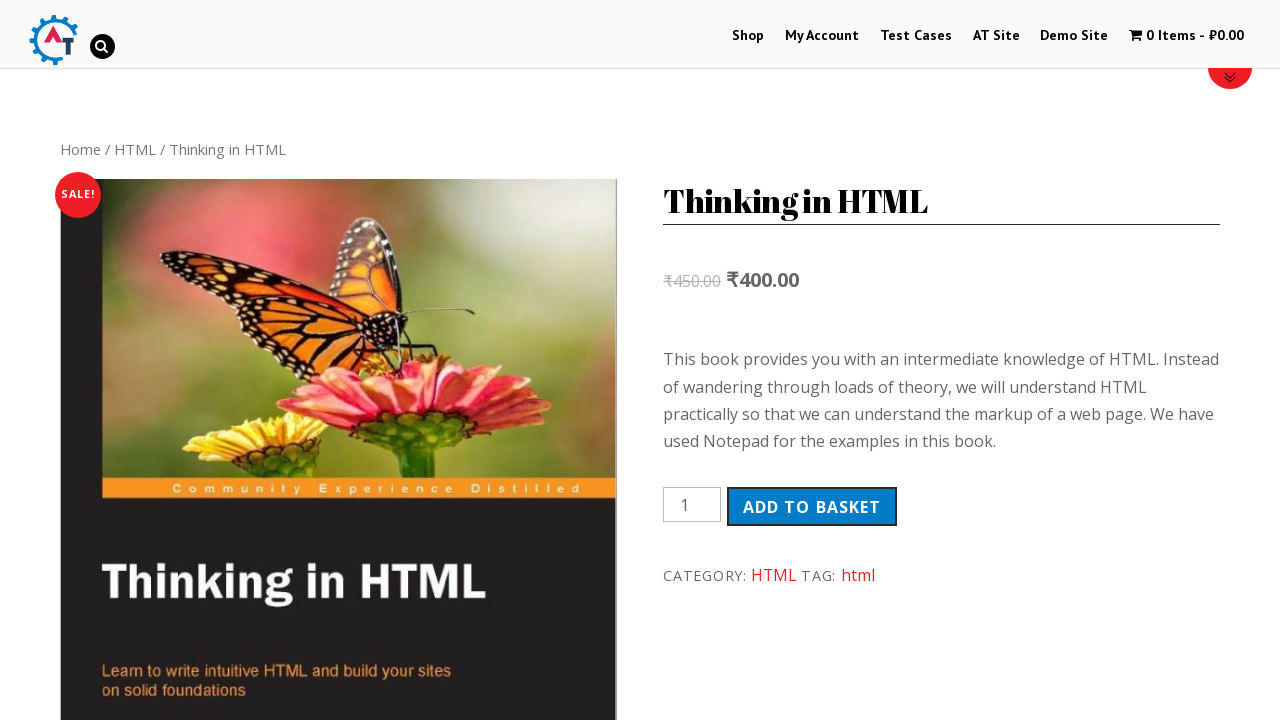